Tests slider interaction on jQuery UI demo page by dragging the slider handle horizontally

Starting URL: https://jqueryui.com/slider/

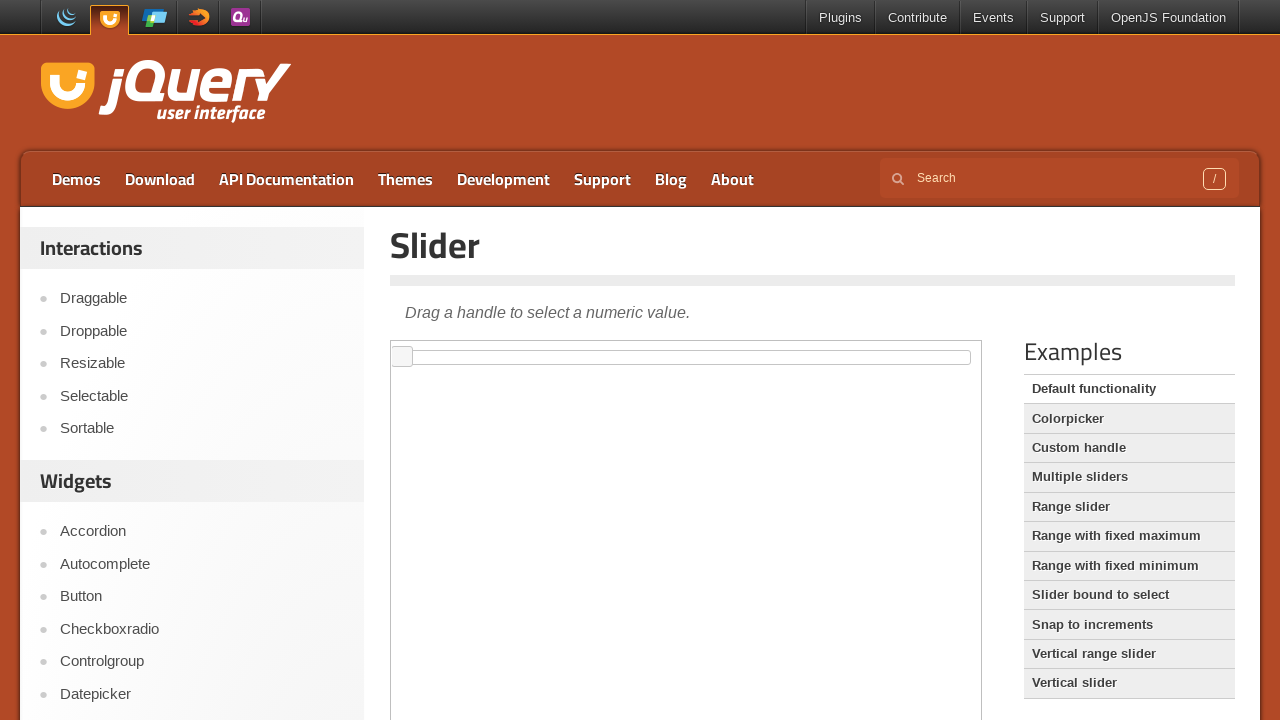

Located the iframe containing the slider
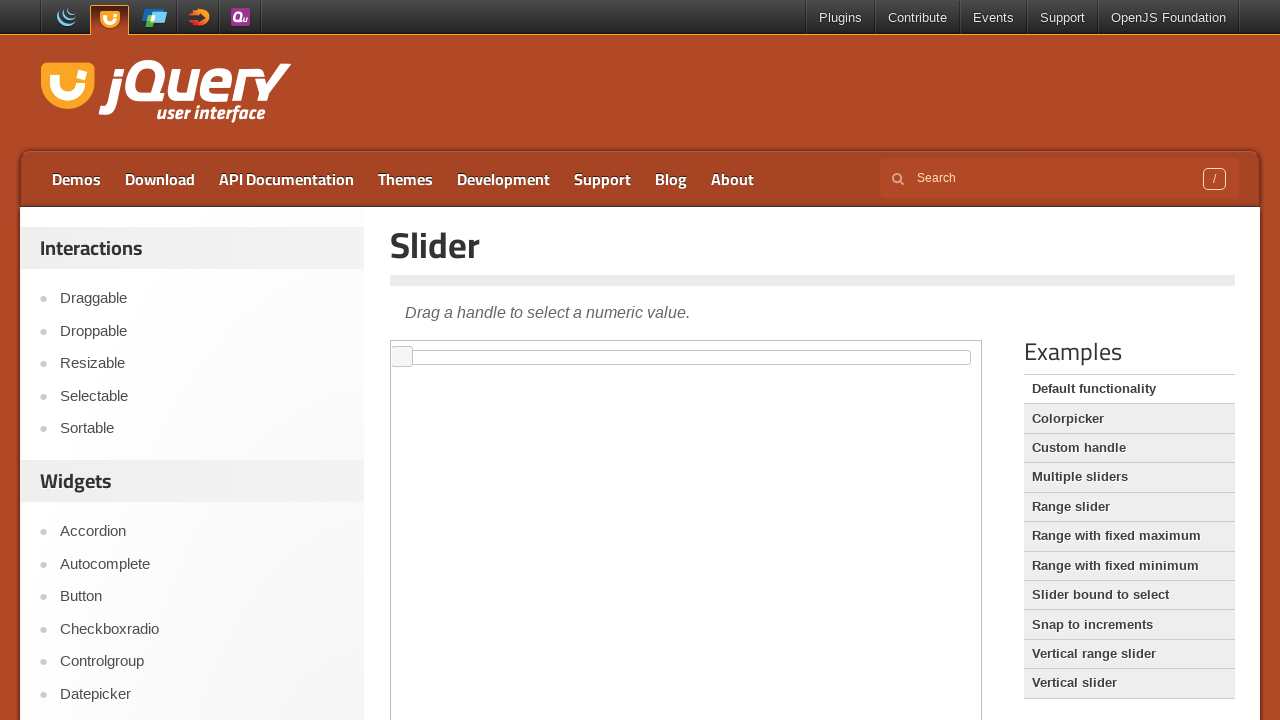

Set slider_frame to the iframe element
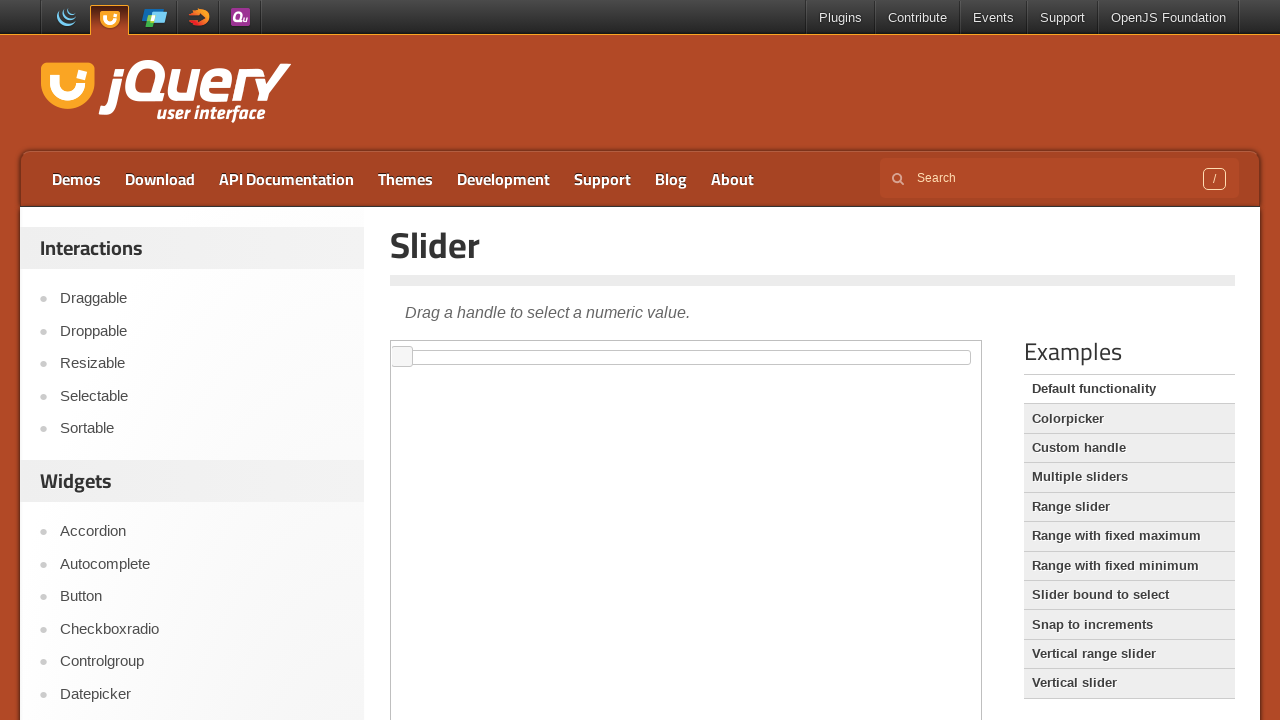

Located the slider handle element
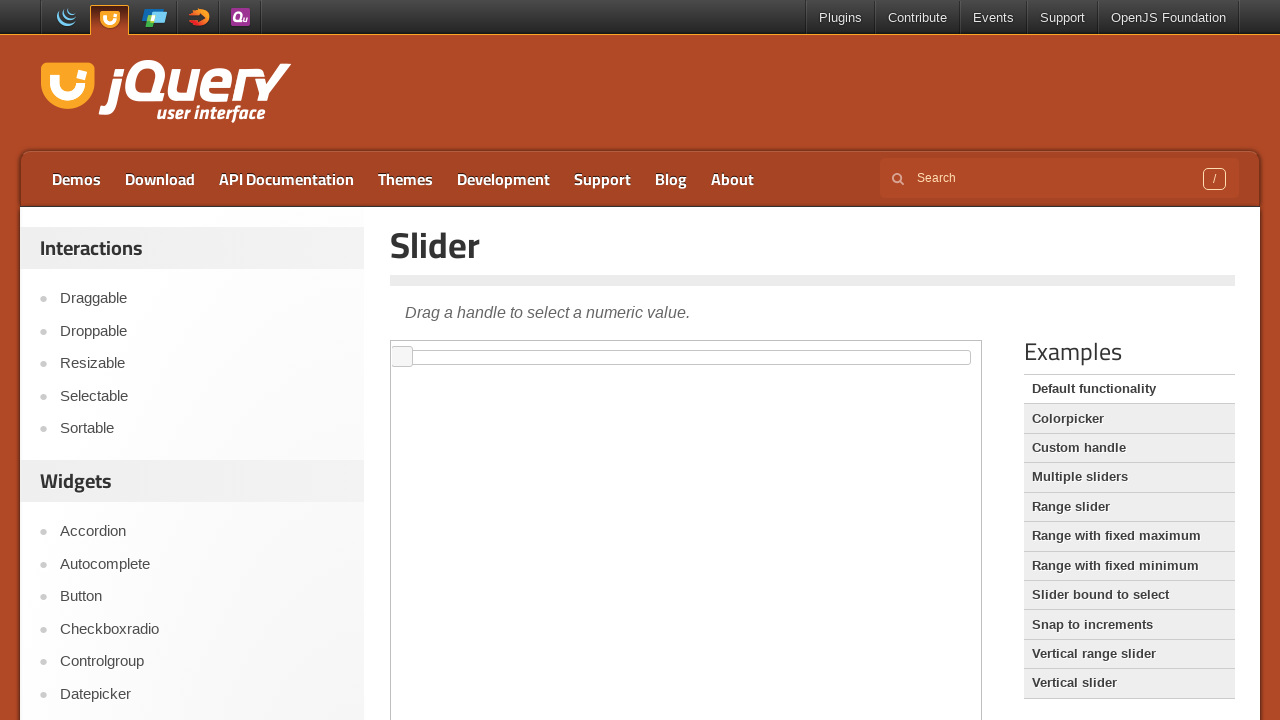

Dragged the slider handle 500 pixels to the right at (893, 347)
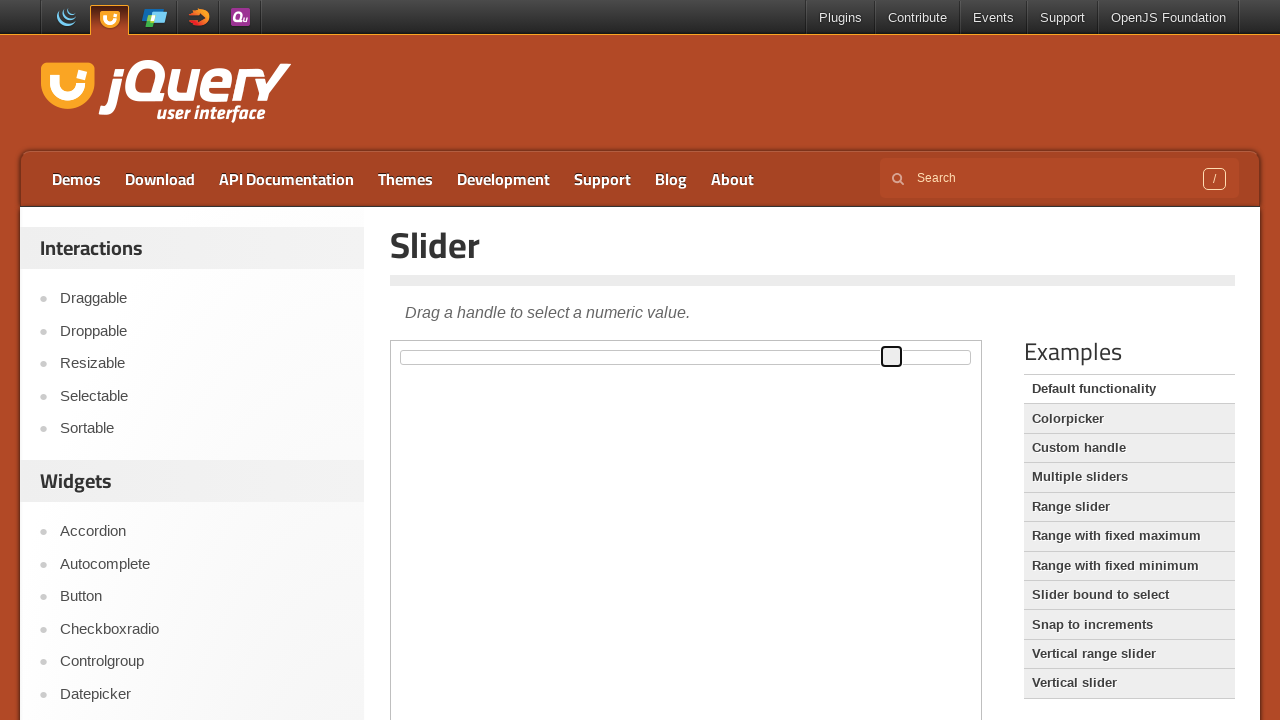

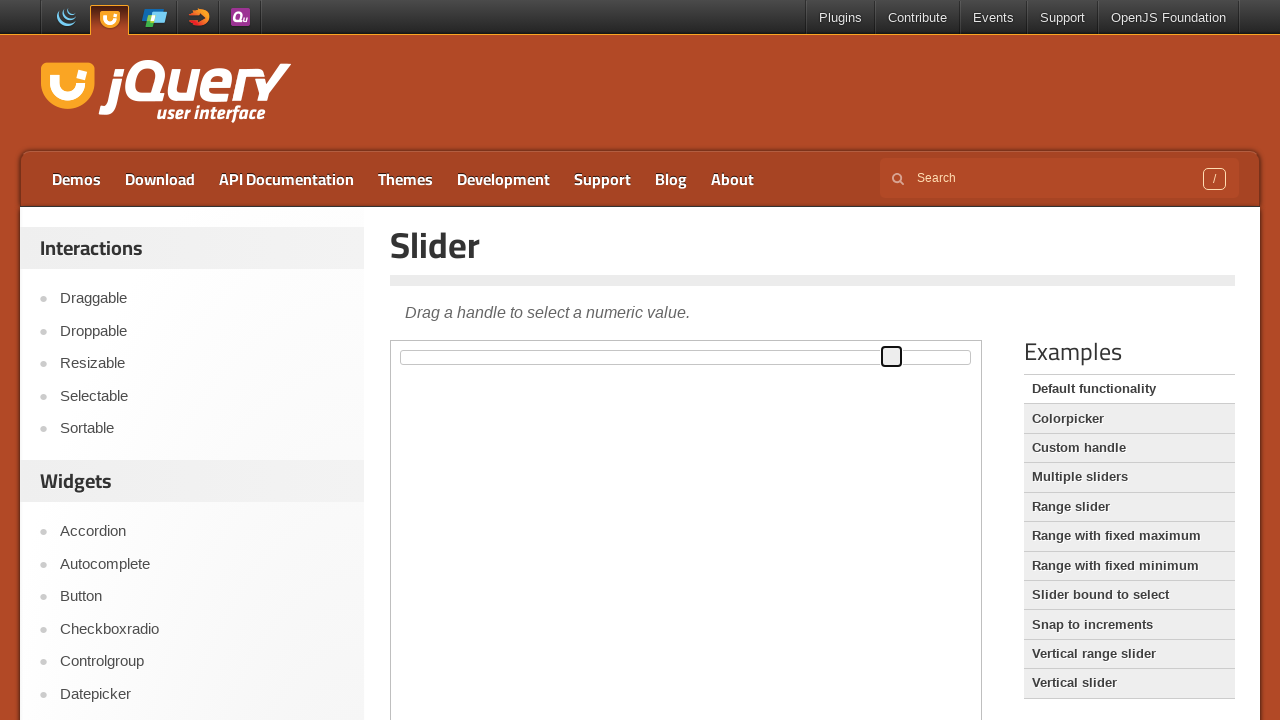